Tests selecting all checkboxes in a jQuery combo tree dropdown by clicking each available option

Starting URL: https://www.jqueryscript.net/demo/Drop-Down-Combo-Tree/#google_vignette

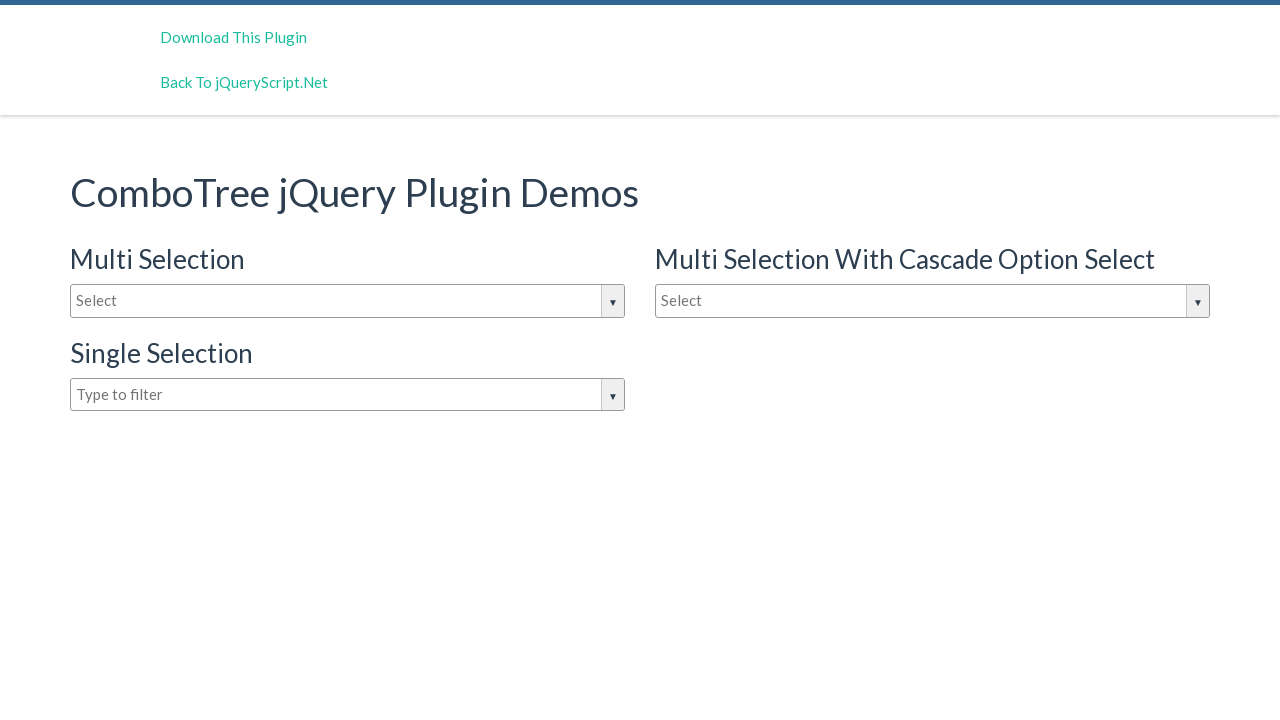

Clicked input box to open jQuery combo tree dropdown at (348, 301) on #justAnInputBox
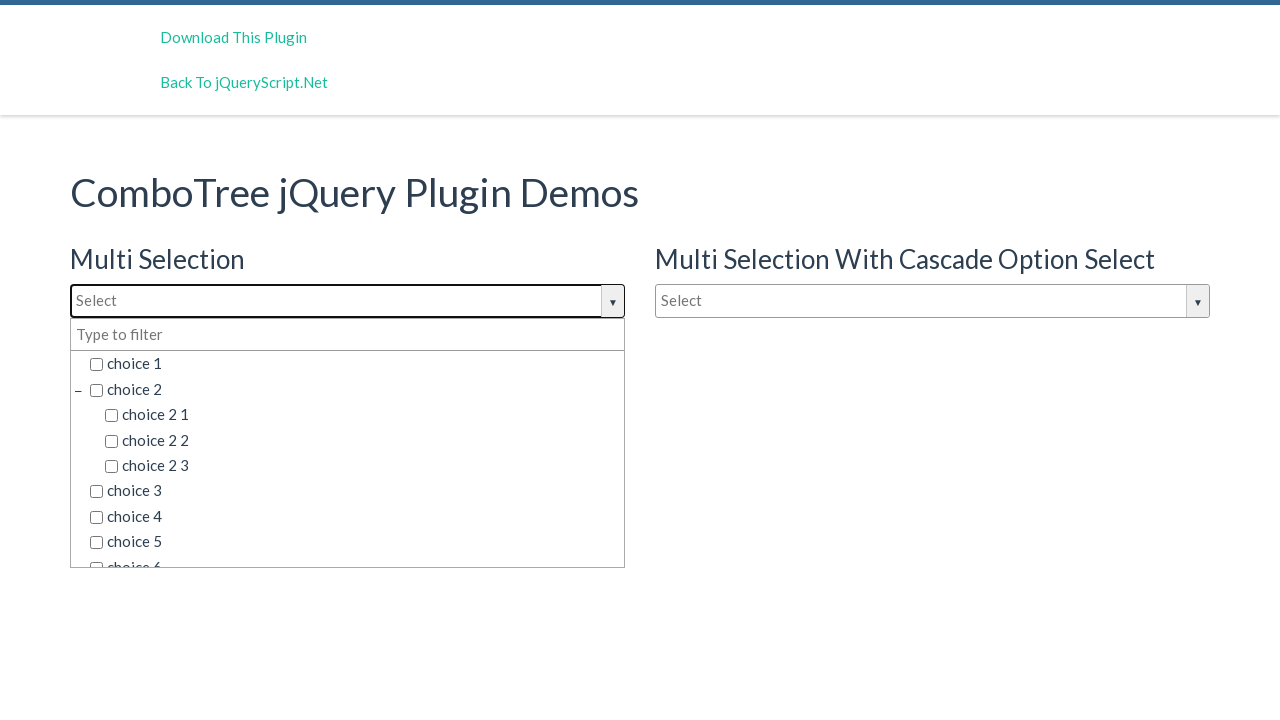

Dropdown items loaded and became visible
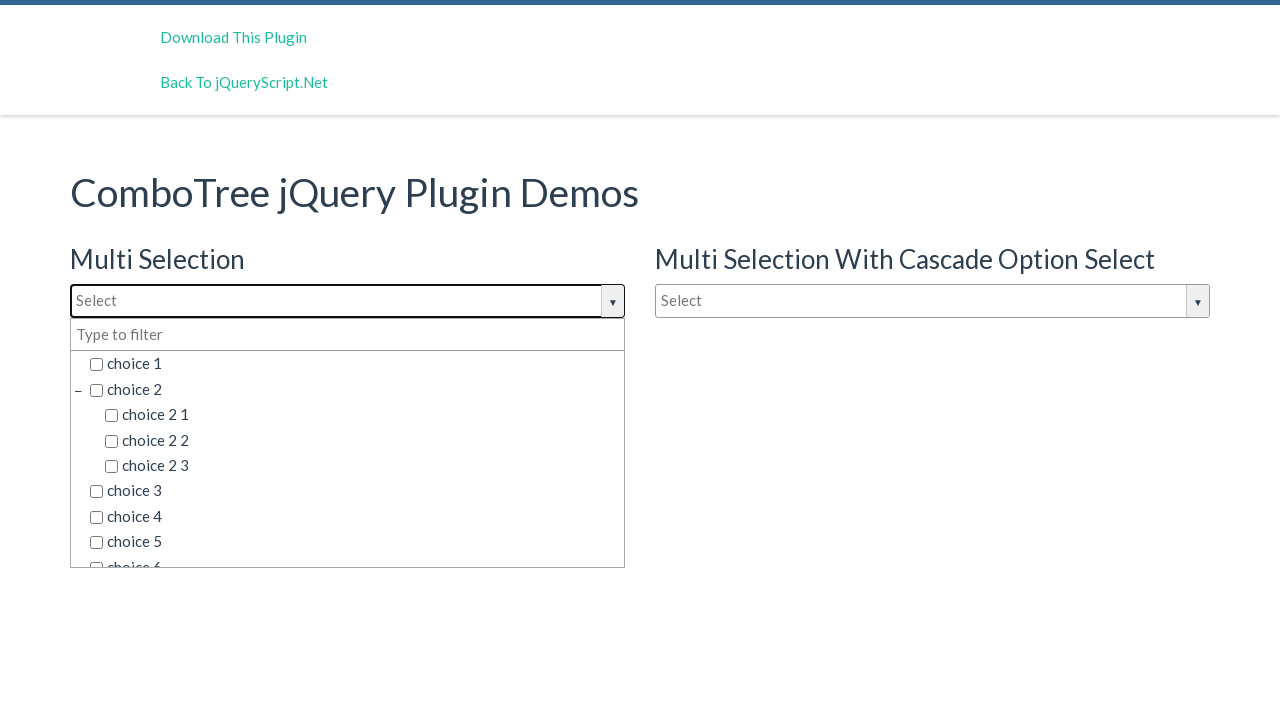

Clicked a checkbox option in the dropdown at (355, 364) on span.comboTreeItemTitle >> nth=0
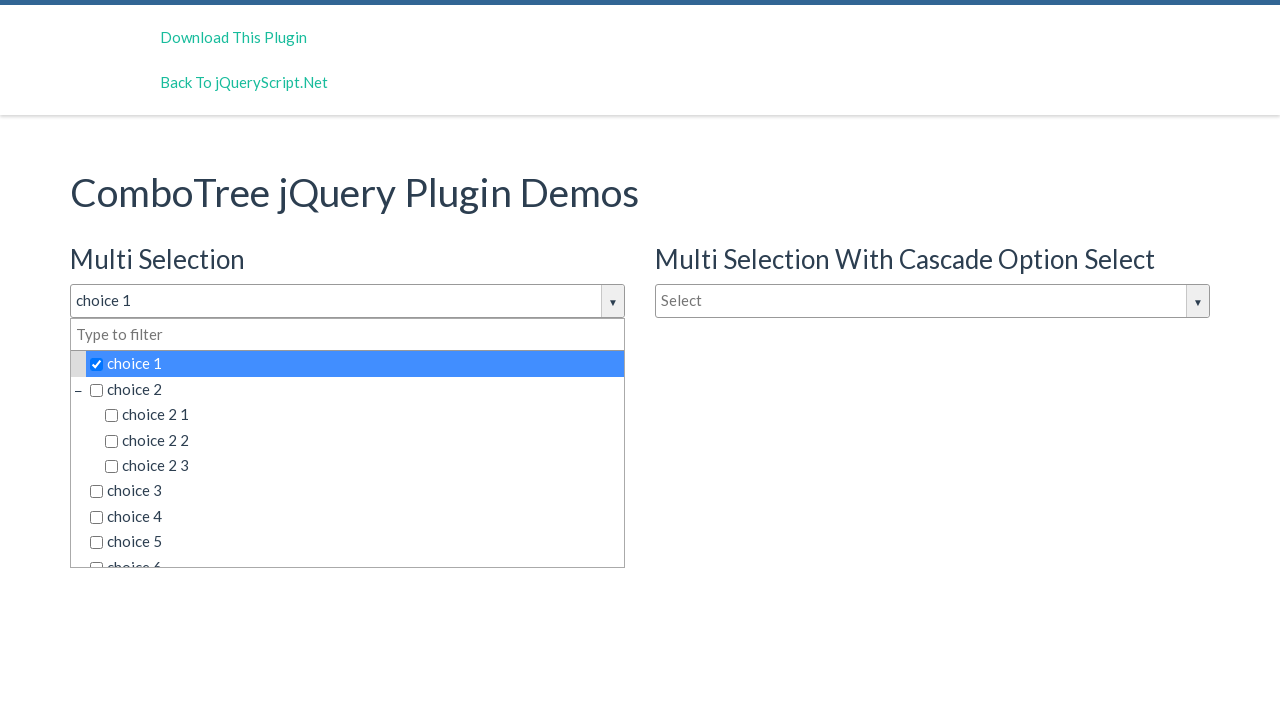

Clicked a checkbox option in the dropdown at (355, 389) on span.comboTreeItemTitle >> nth=1
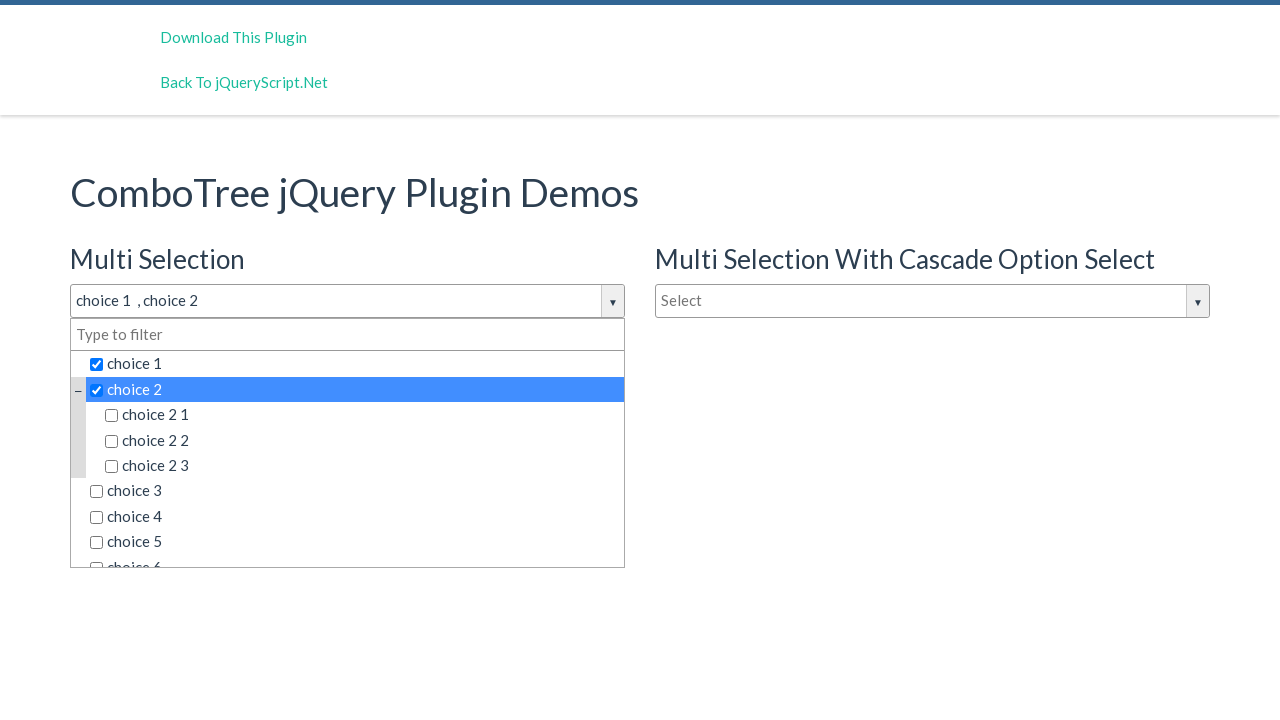

Clicked a checkbox option in the dropdown at (362, 415) on span.comboTreeItemTitle >> nth=2
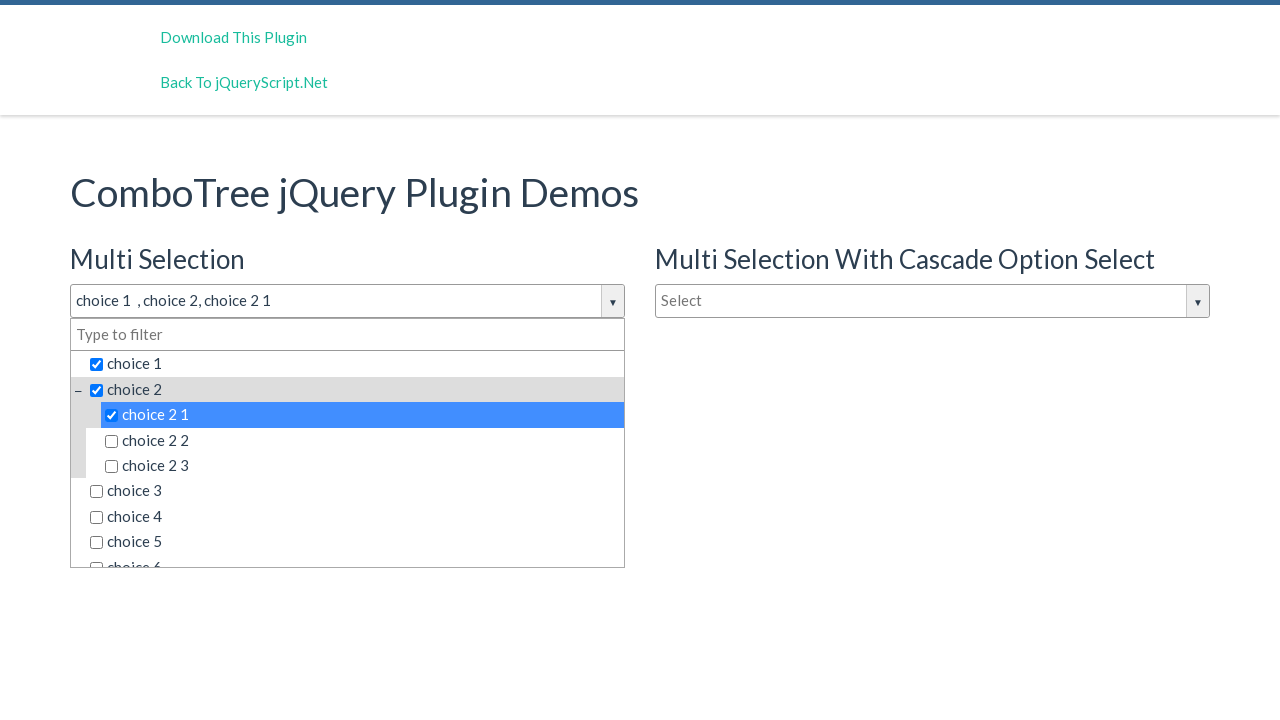

Clicked a checkbox option in the dropdown at (362, 440) on span.comboTreeItemTitle >> nth=3
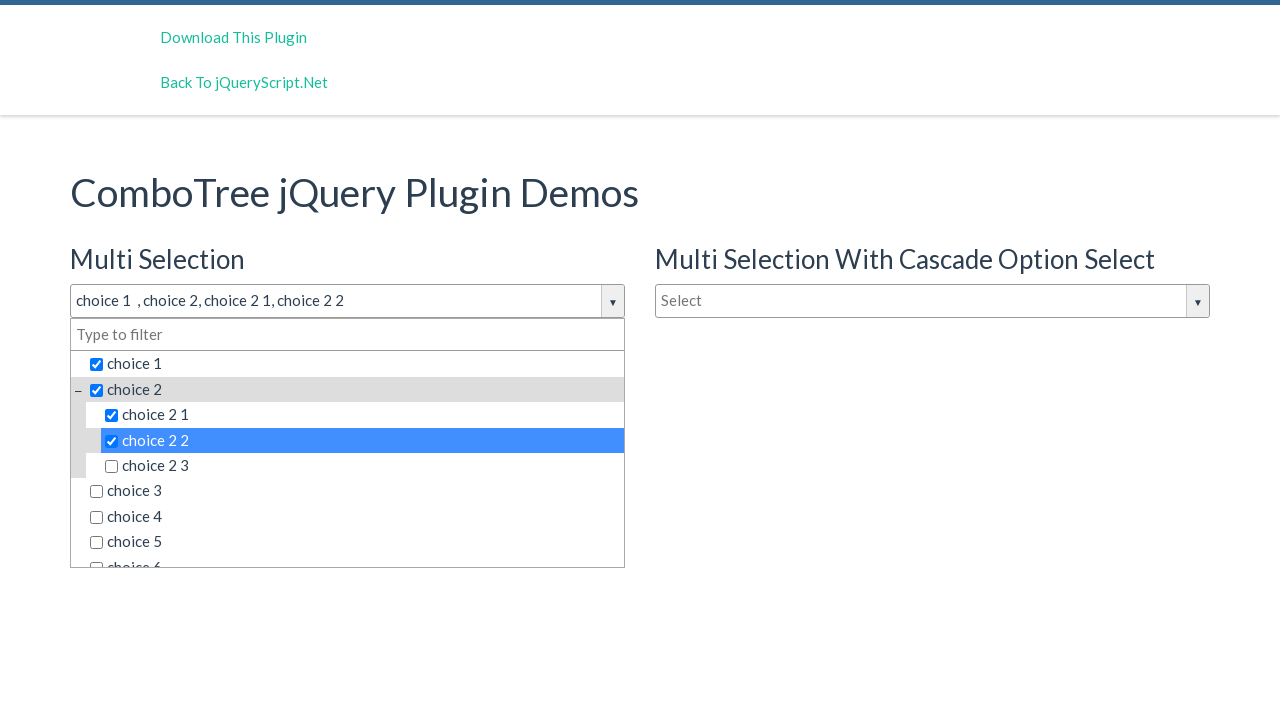

Clicked a checkbox option in the dropdown at (362, 466) on span.comboTreeItemTitle >> nth=4
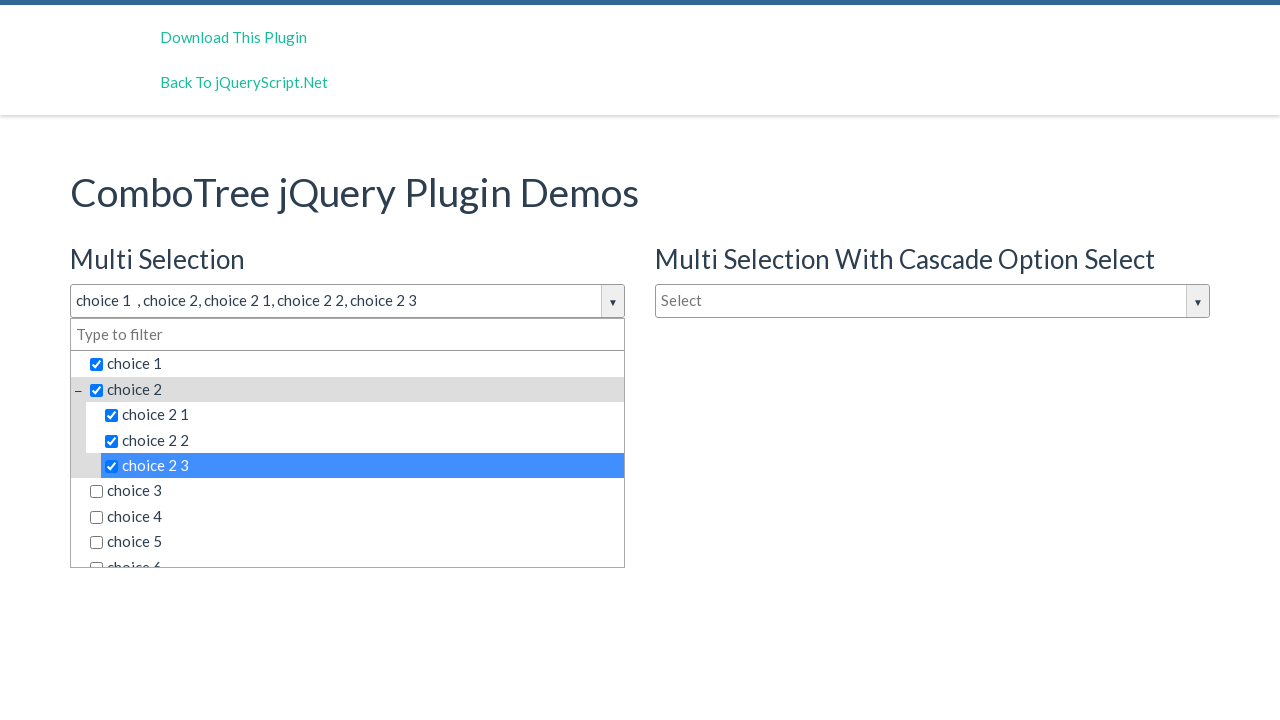

Clicked a checkbox option in the dropdown at (355, 491) on span.comboTreeItemTitle >> nth=5
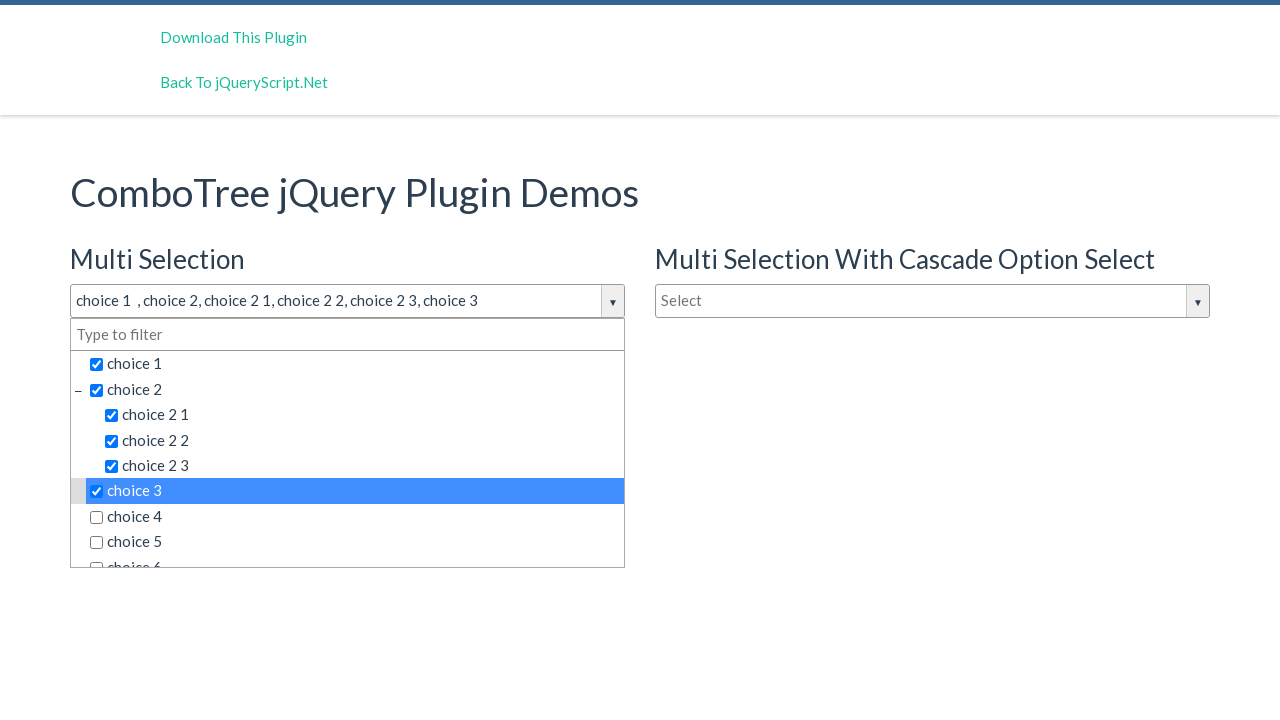

Clicked a checkbox option in the dropdown at (355, 517) on span.comboTreeItemTitle >> nth=6
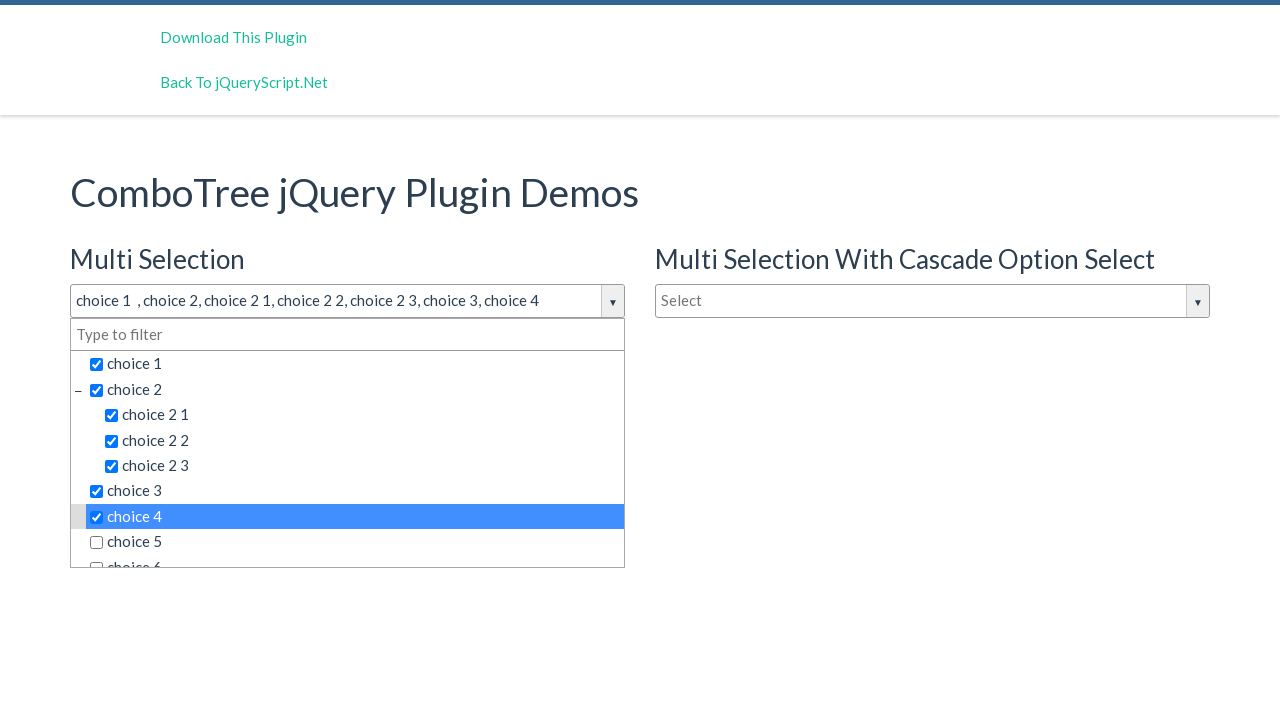

Clicked a checkbox option in the dropdown at (355, 542) on span.comboTreeItemTitle >> nth=7
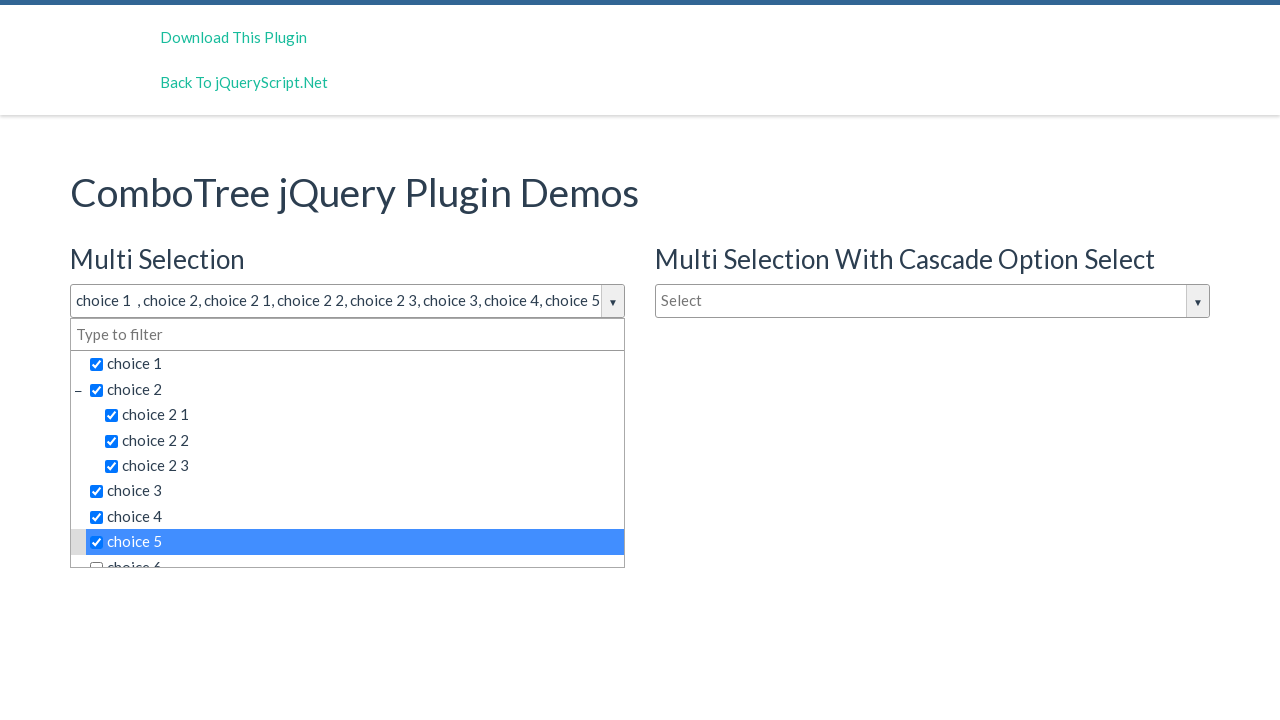

Clicked a checkbox option in the dropdown at (355, 554) on span.comboTreeItemTitle >> nth=8
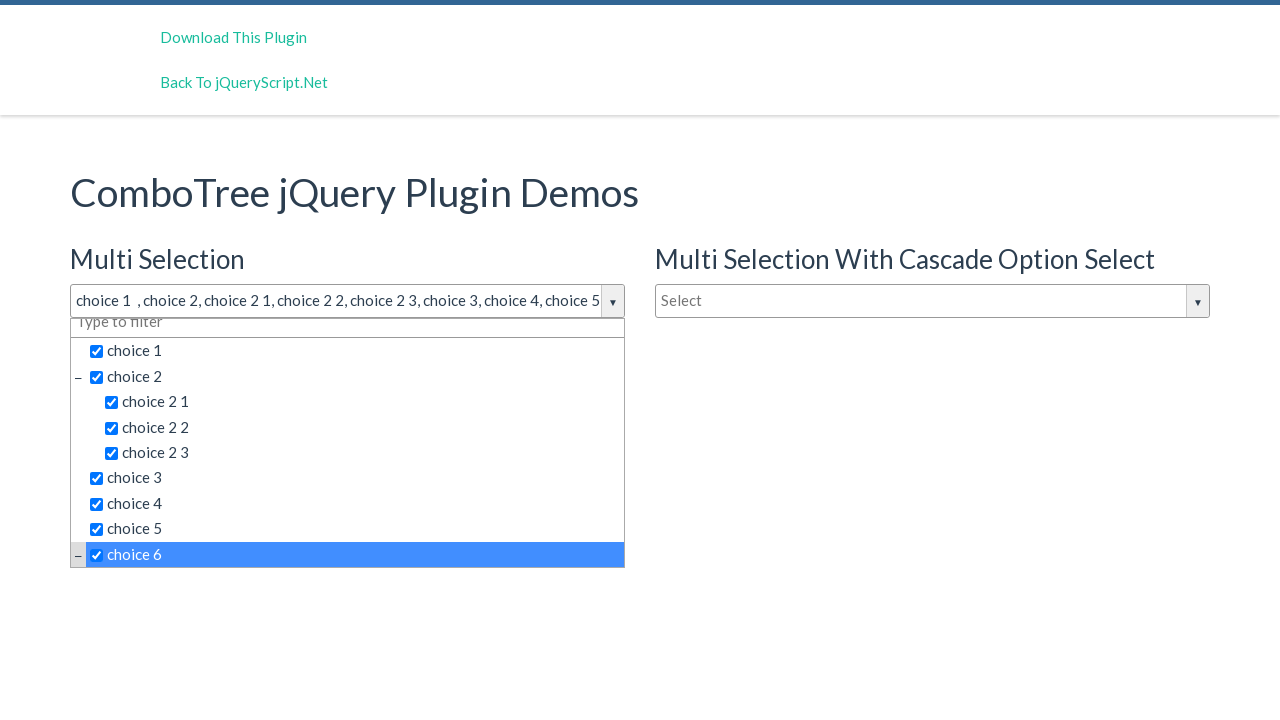

Clicked a checkbox option in the dropdown at (362, 443) on span.comboTreeItemTitle >> nth=9
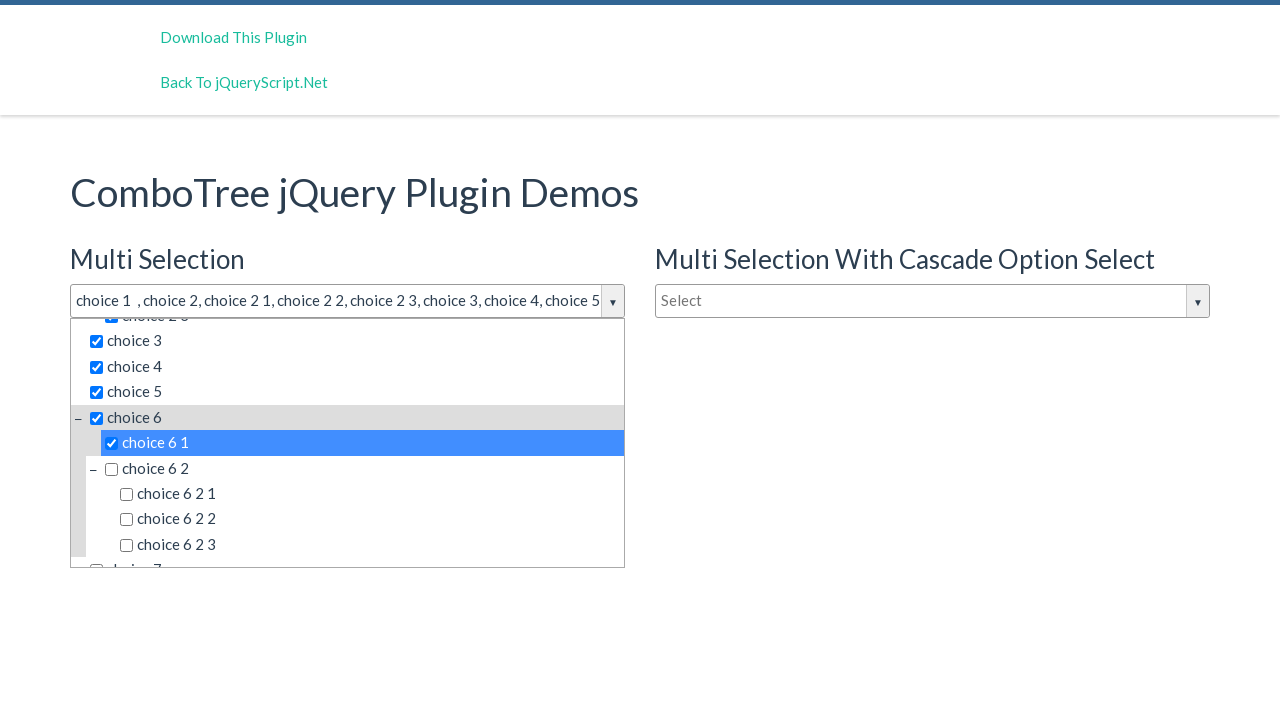

Clicked a checkbox option in the dropdown at (362, 468) on span.comboTreeItemTitle >> nth=10
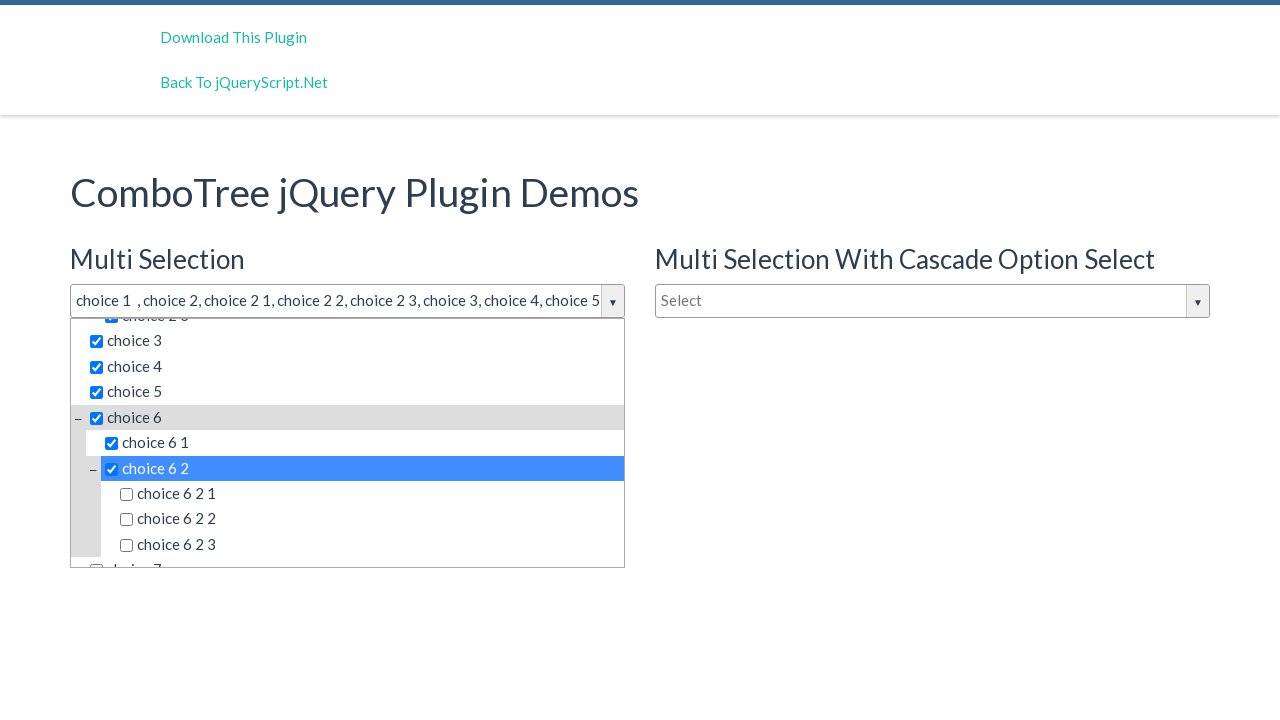

Clicked a checkbox option in the dropdown at (370, 494) on span.comboTreeItemTitle >> nth=11
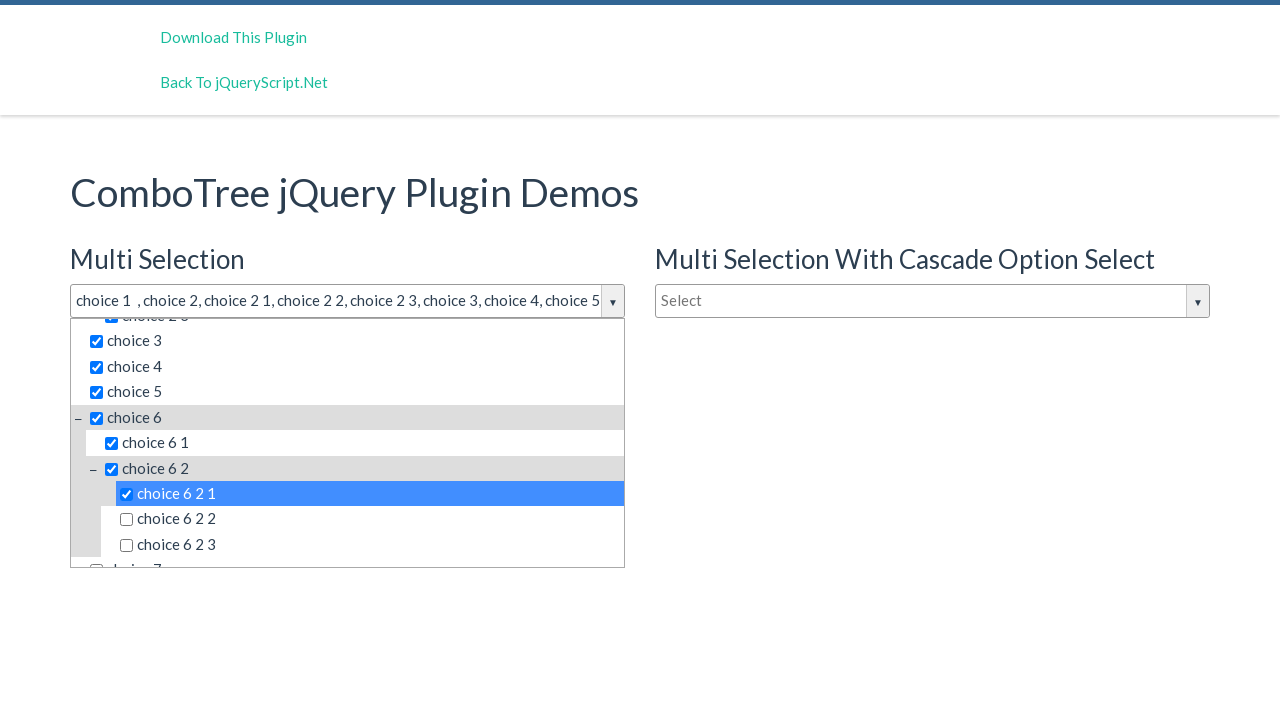

Clicked a checkbox option in the dropdown at (370, 519) on span.comboTreeItemTitle >> nth=12
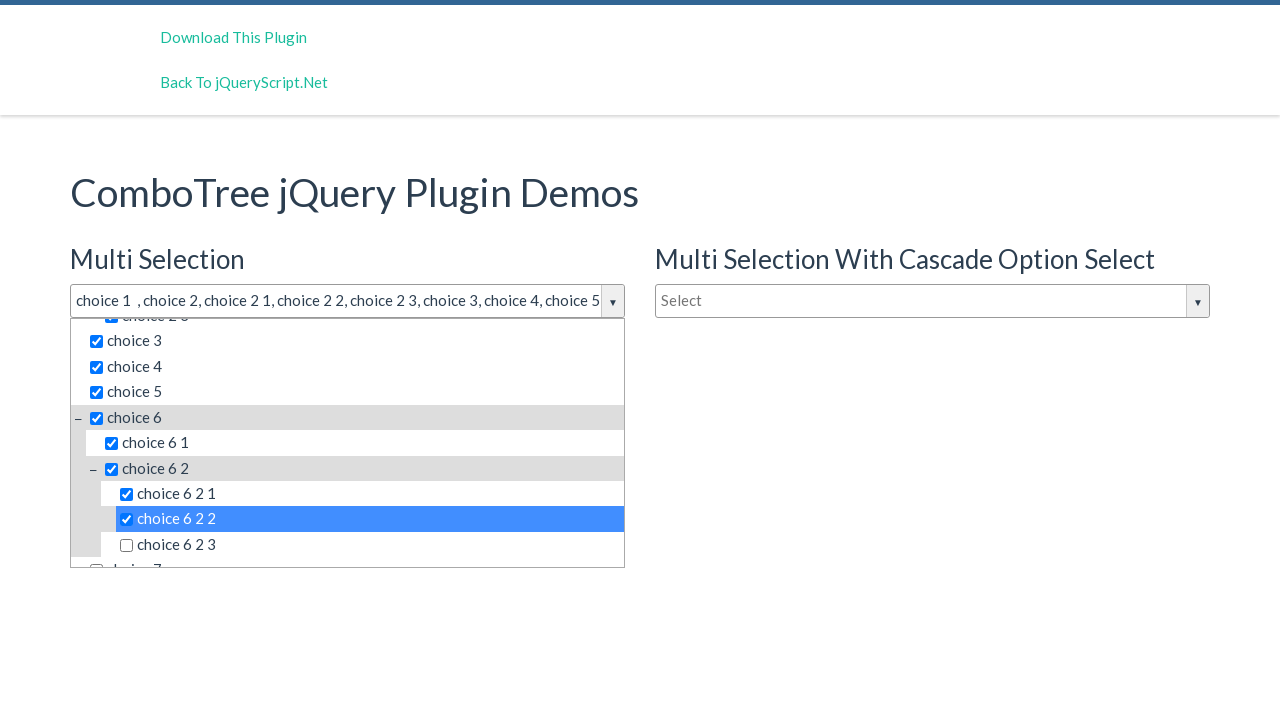

Clicked a checkbox option in the dropdown at (370, 545) on span.comboTreeItemTitle >> nth=13
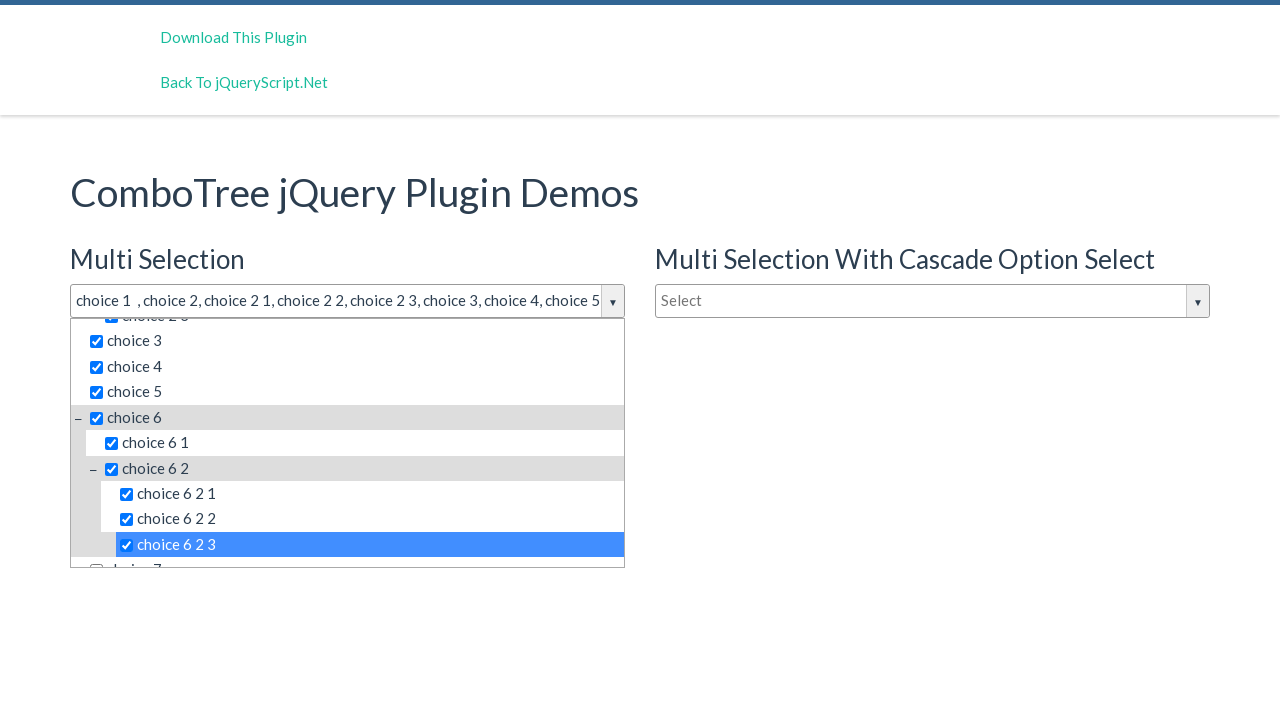

Clicked a checkbox option in the dropdown at (355, 554) on span.comboTreeItemTitle >> nth=14
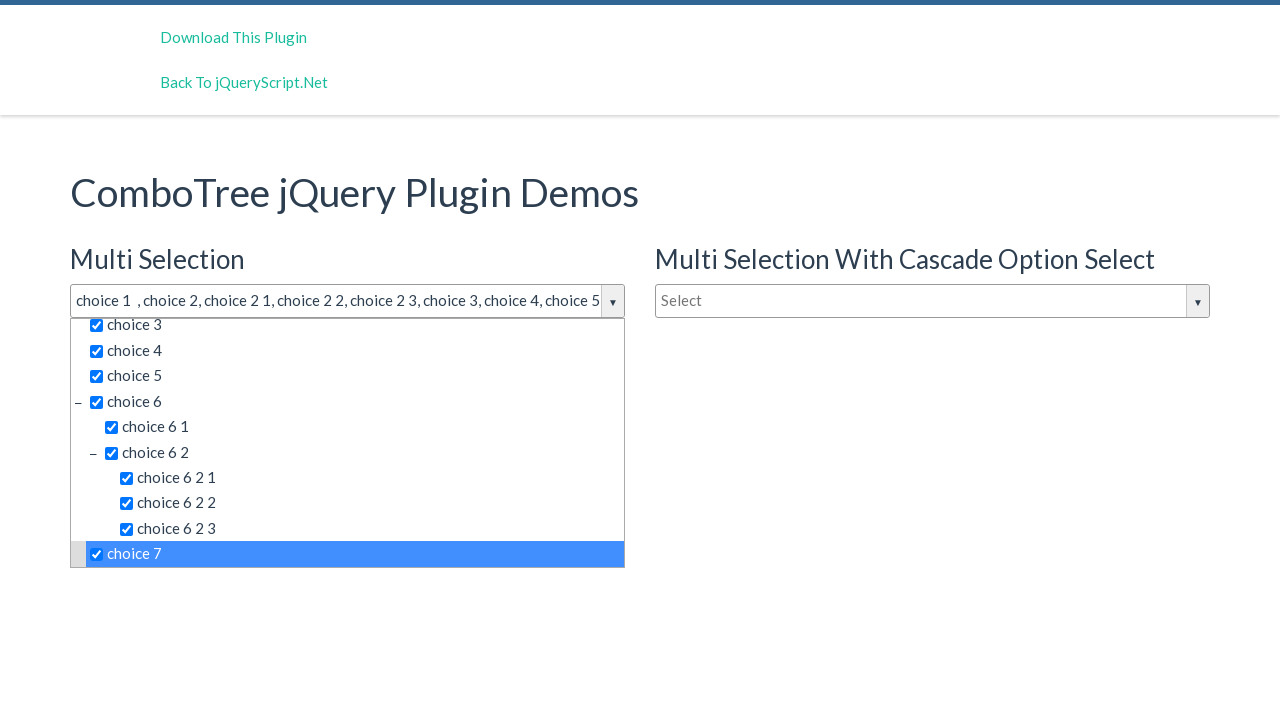

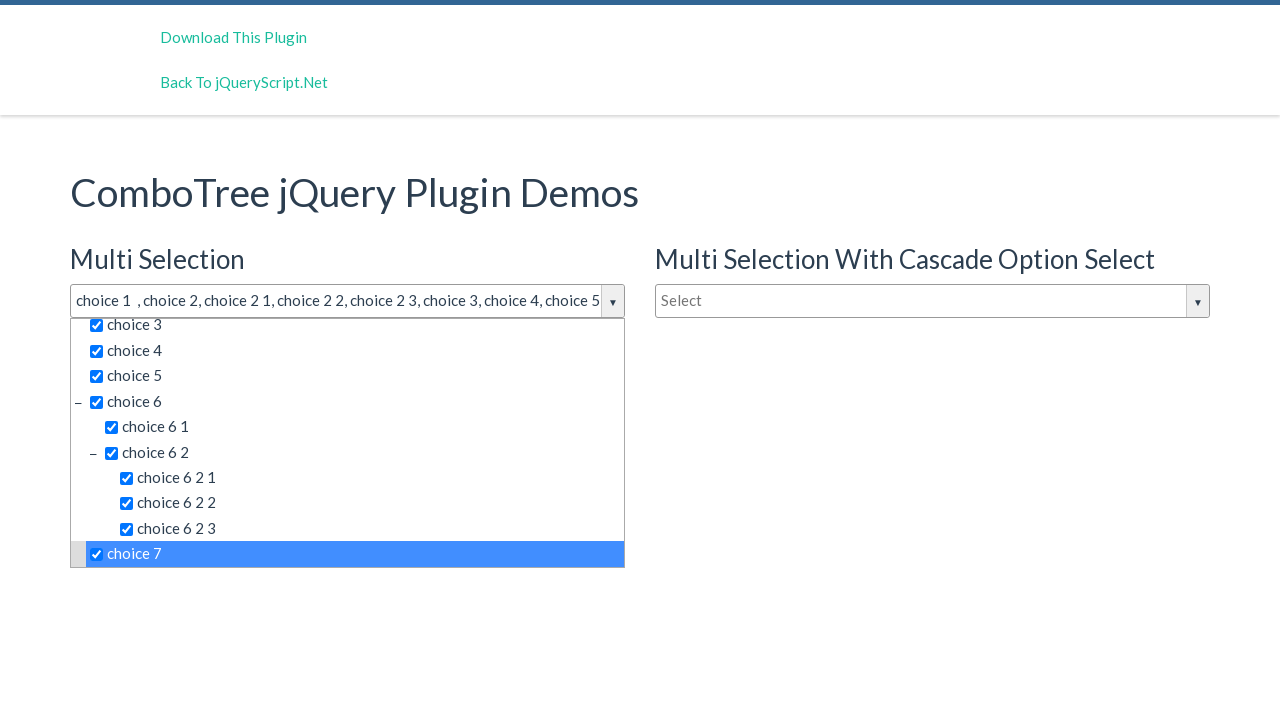